Tests checkbox and radio button interactions by checking/unchecking checkboxes and selecting a radio button on the W3Schools custom checkbox tutorial page

Starting URL: https://www.w3schools.com/howto/howto_css_custom_checkbox.asp

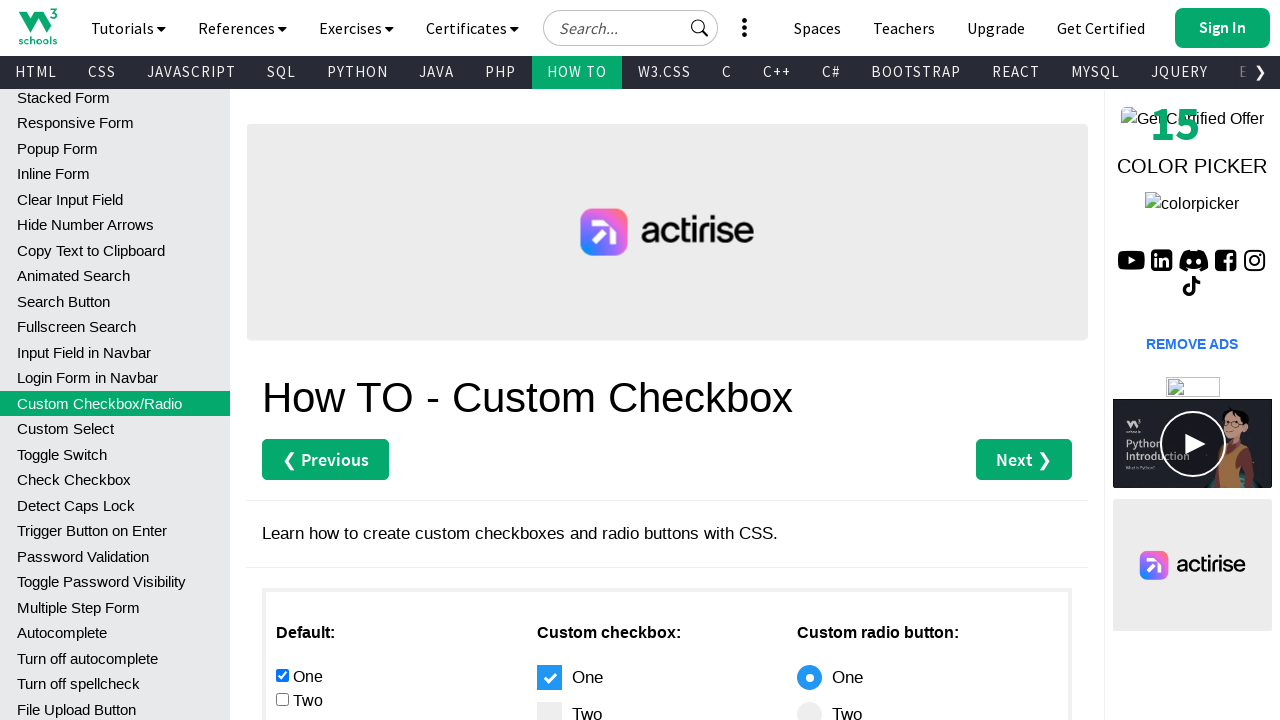

Located all checkboxes in the main content area
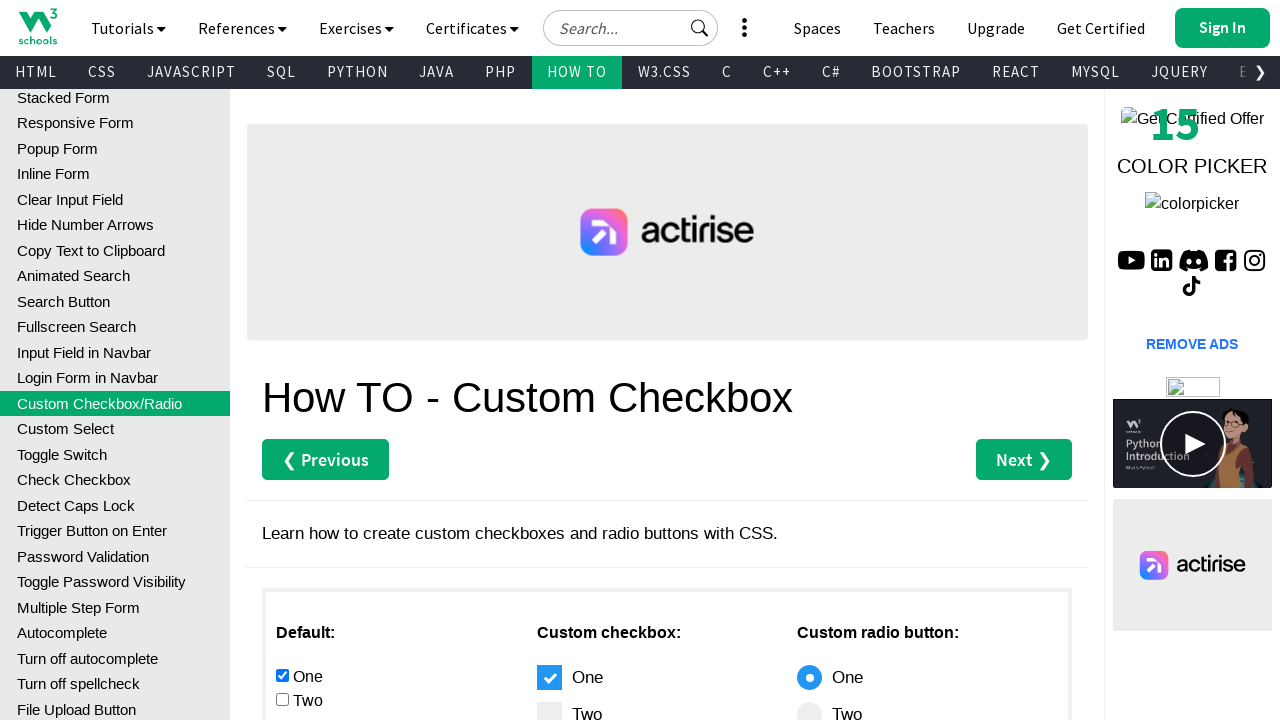

Checked the second checkbox at (282, 699) on #main > div.w3-row > div:nth-child(1) > input[type="checkbox"] >> nth=1
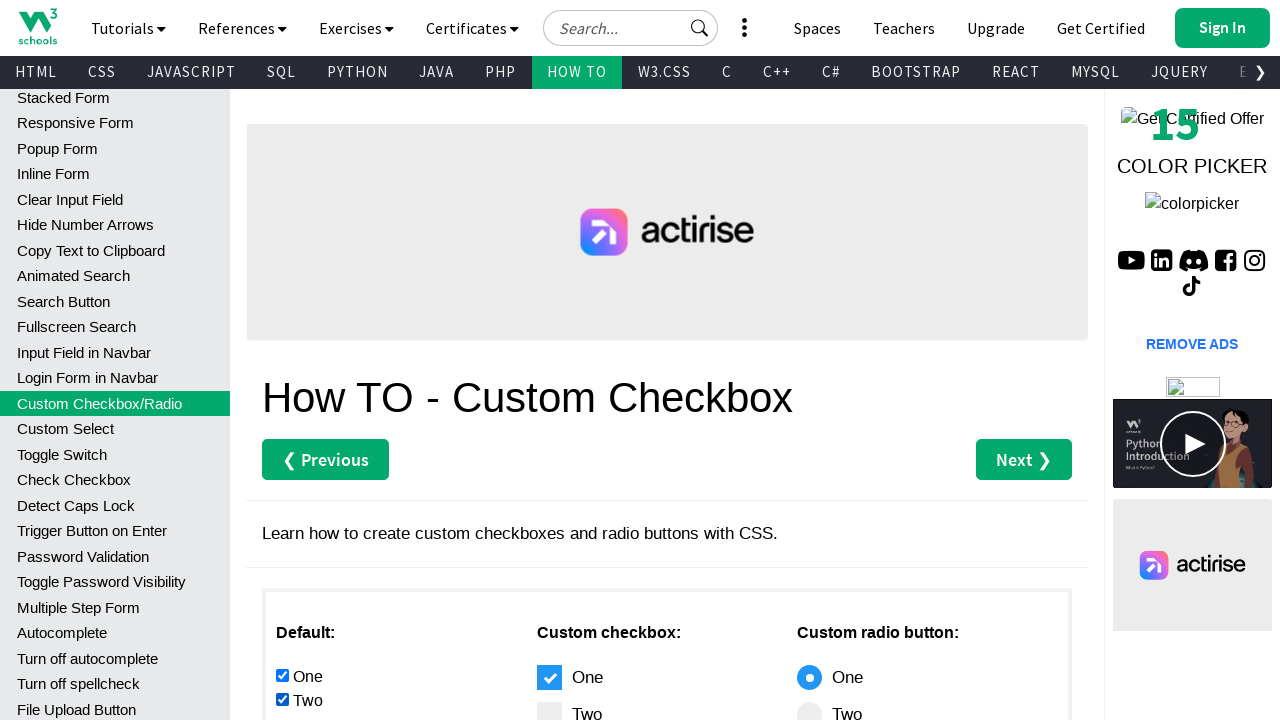

Unchecked the first checkbox at (282, 675) on #main > div.w3-row > div:nth-child(1) > input[type="checkbox"] >> nth=0
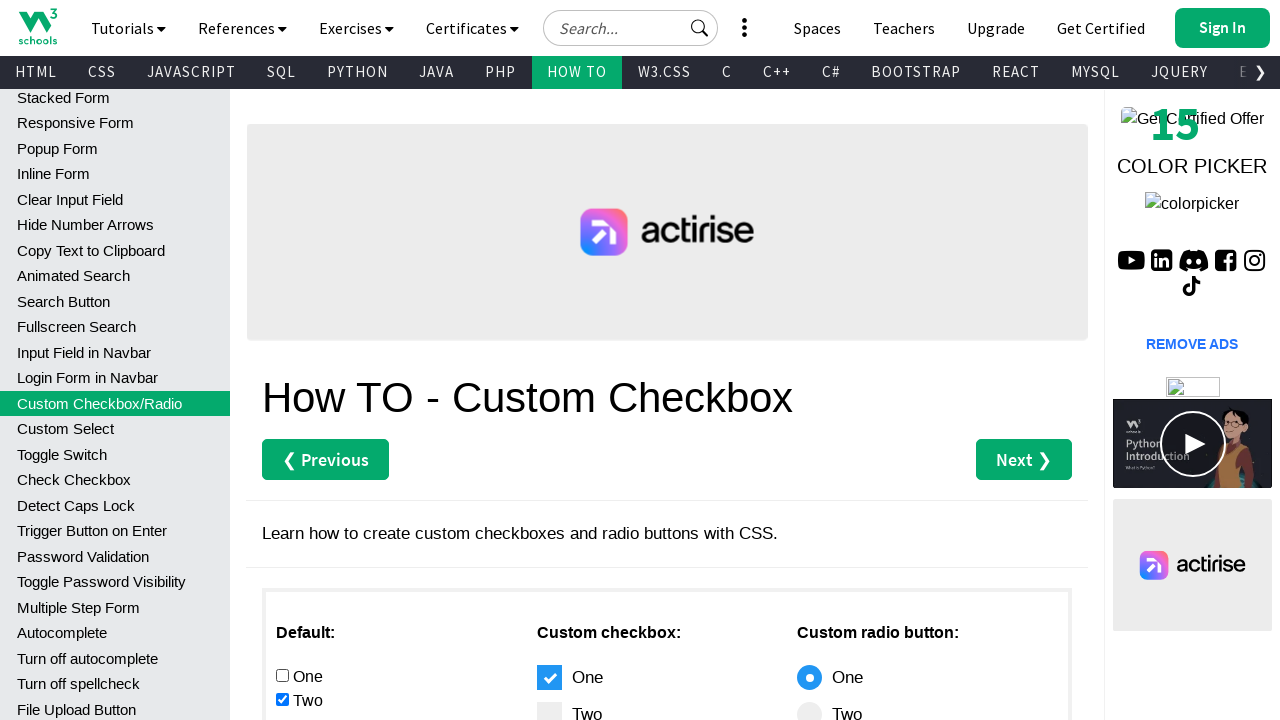

Located all radio buttons in the main content area
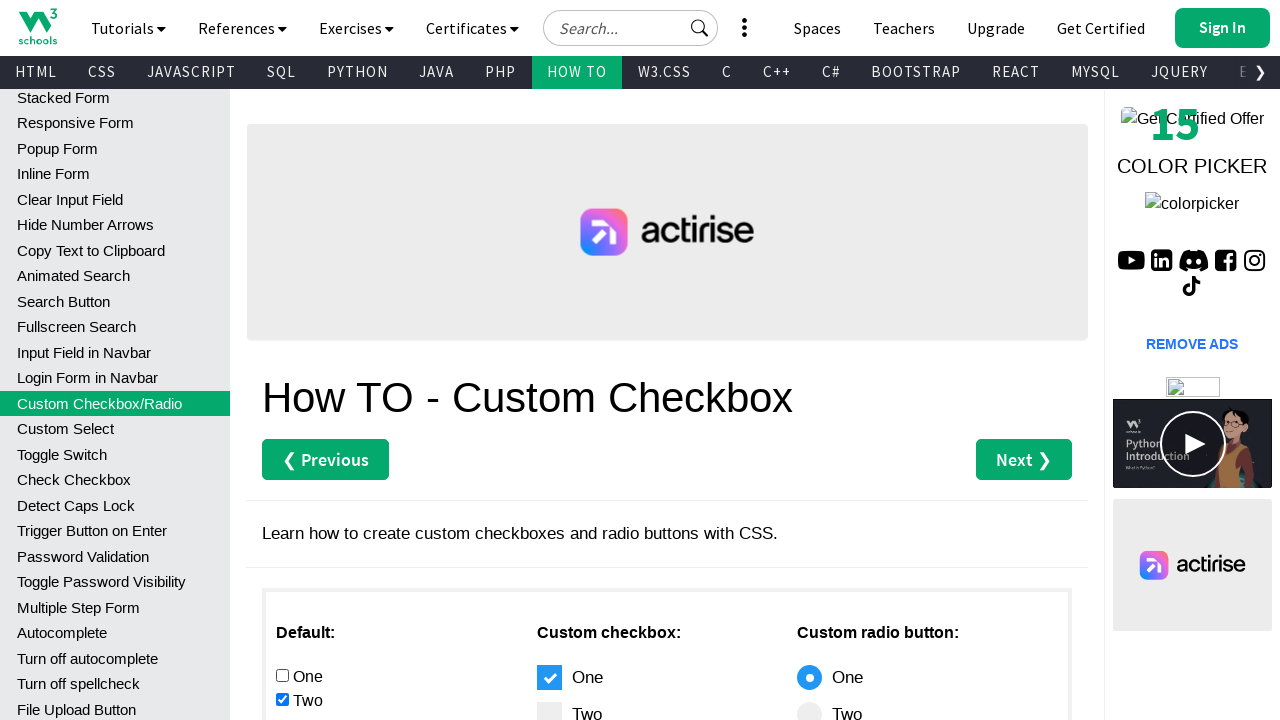

Selected the second radio button at (282, 360) on #main > div.w3-row > div:nth-child(1) > input[type="radio"] >> nth=1
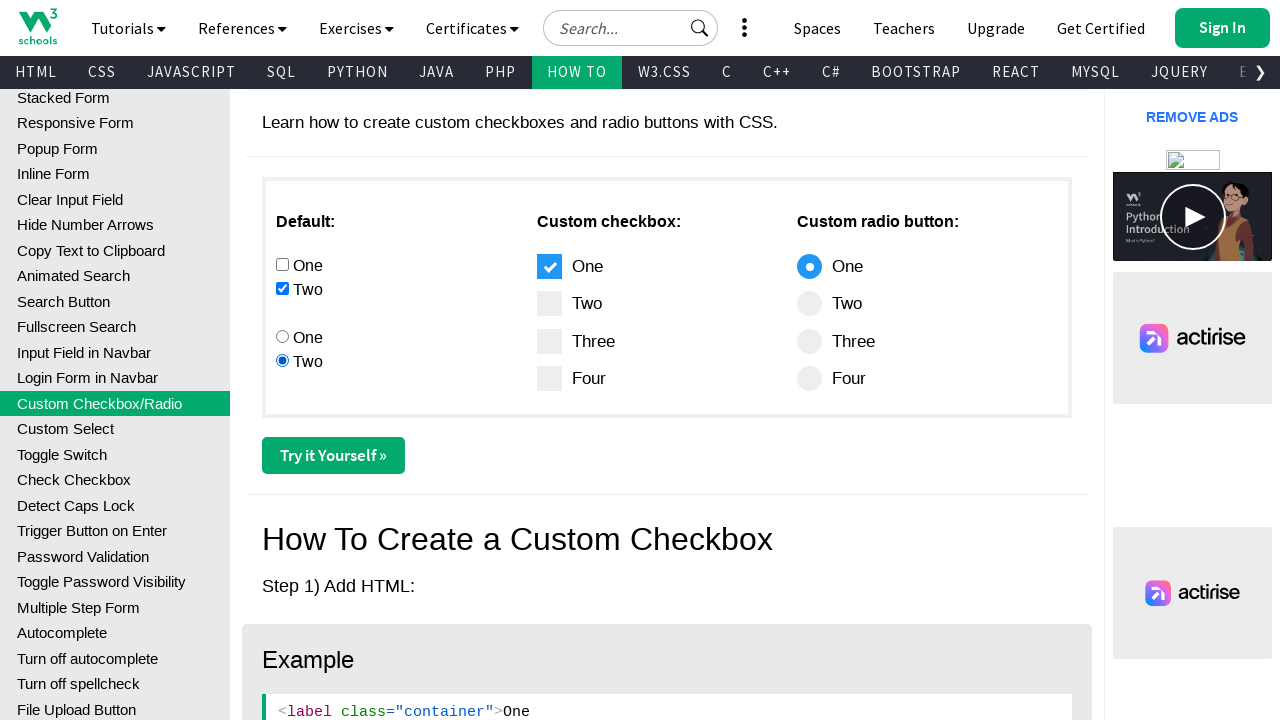

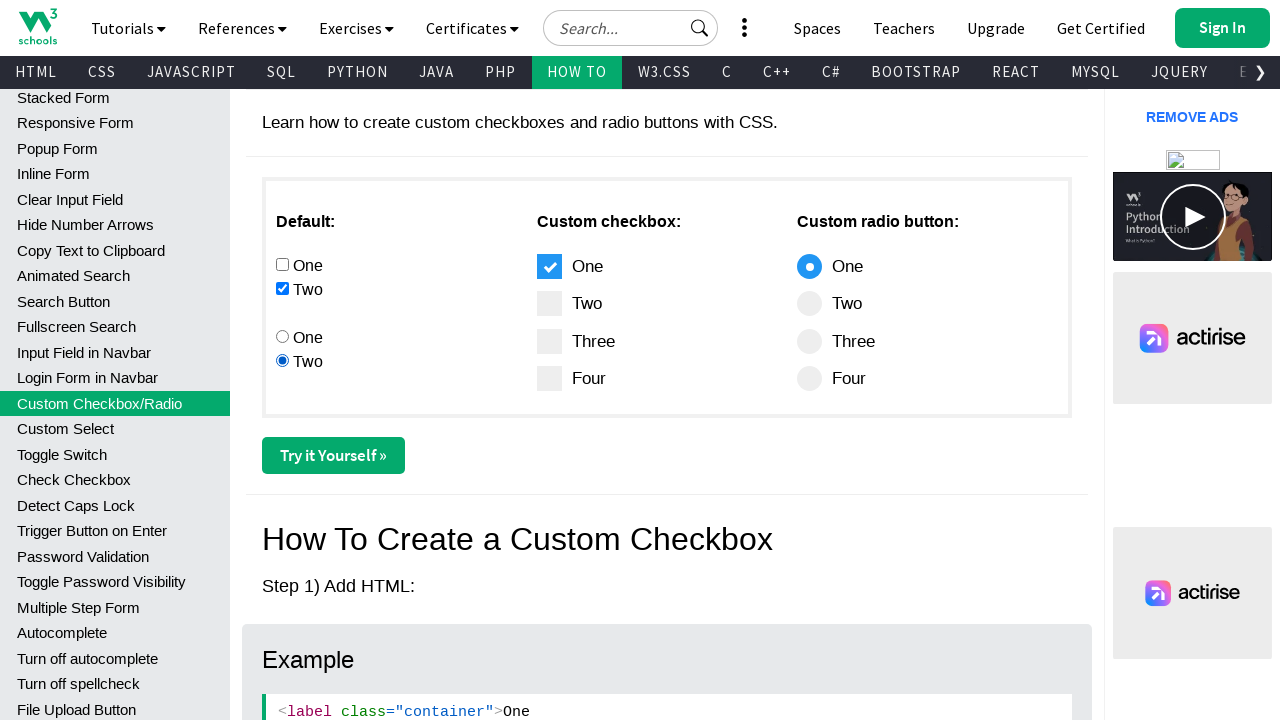